Tests element wait conditions on a demo page by clicking a "Try it" button, waiting for button states to change (disabled attribute, clickability), waiting for delayed text to become visible, then refreshing the page and re-locating elements.

Starting URL: https://omayo.blogspot.com/

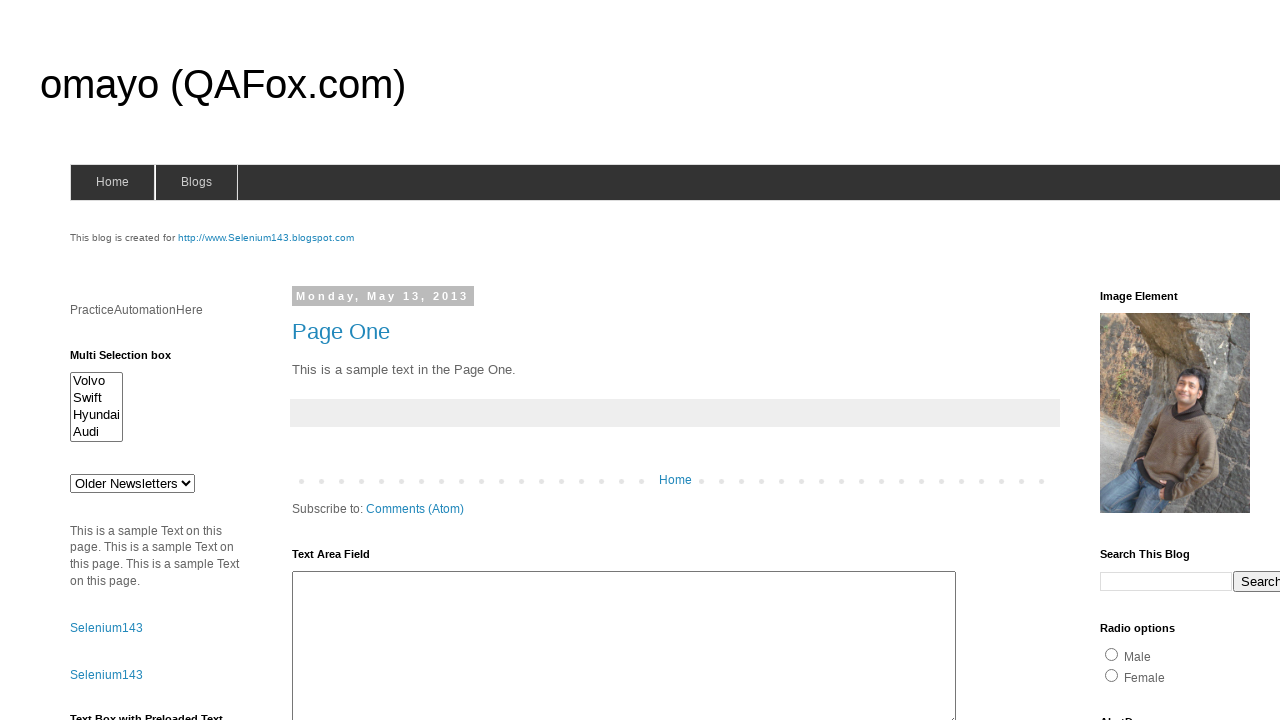

Located delayed text element div#delayedText
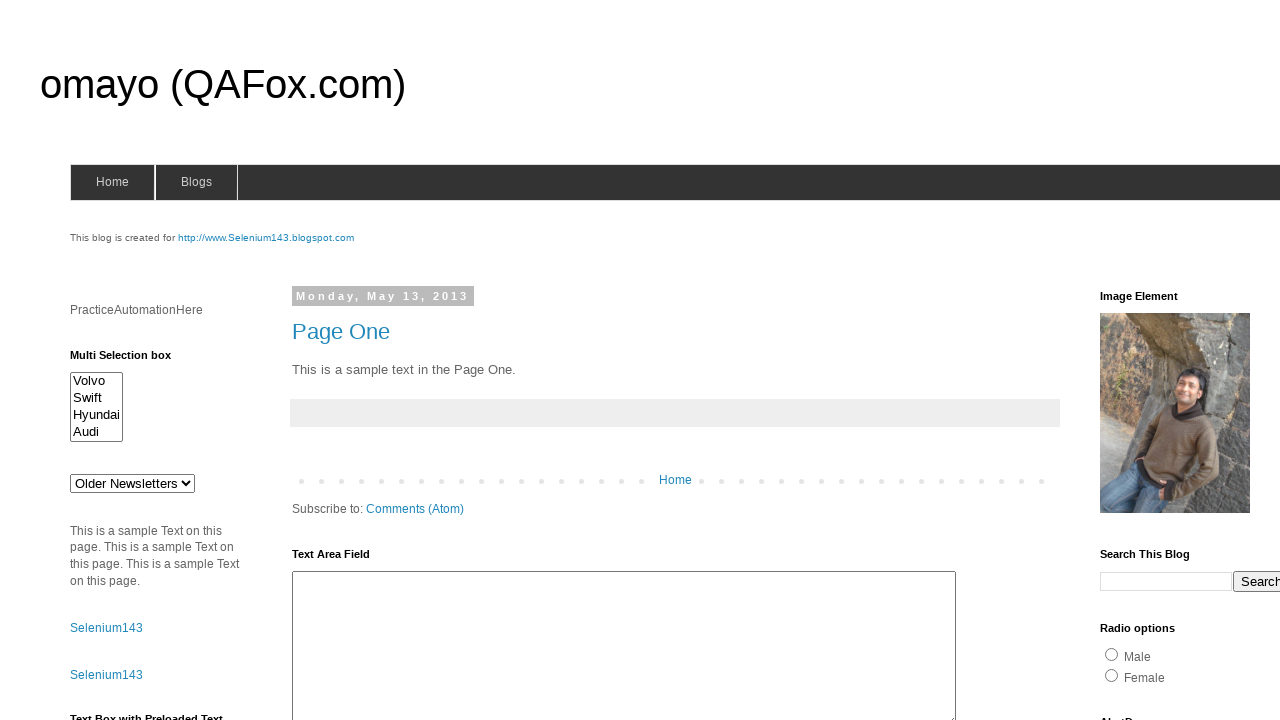

Clicked 'Try it' button at (93, 360) on xpath=//button[text()='Try it']
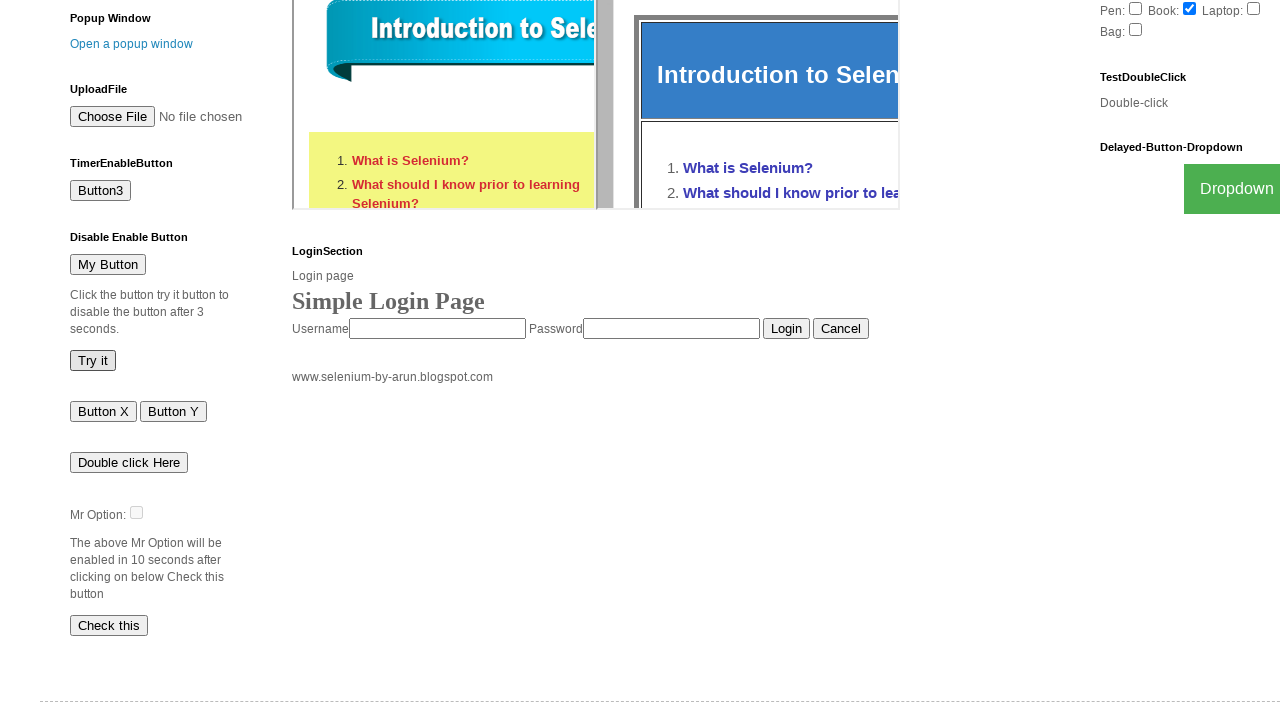

Located myBtn element
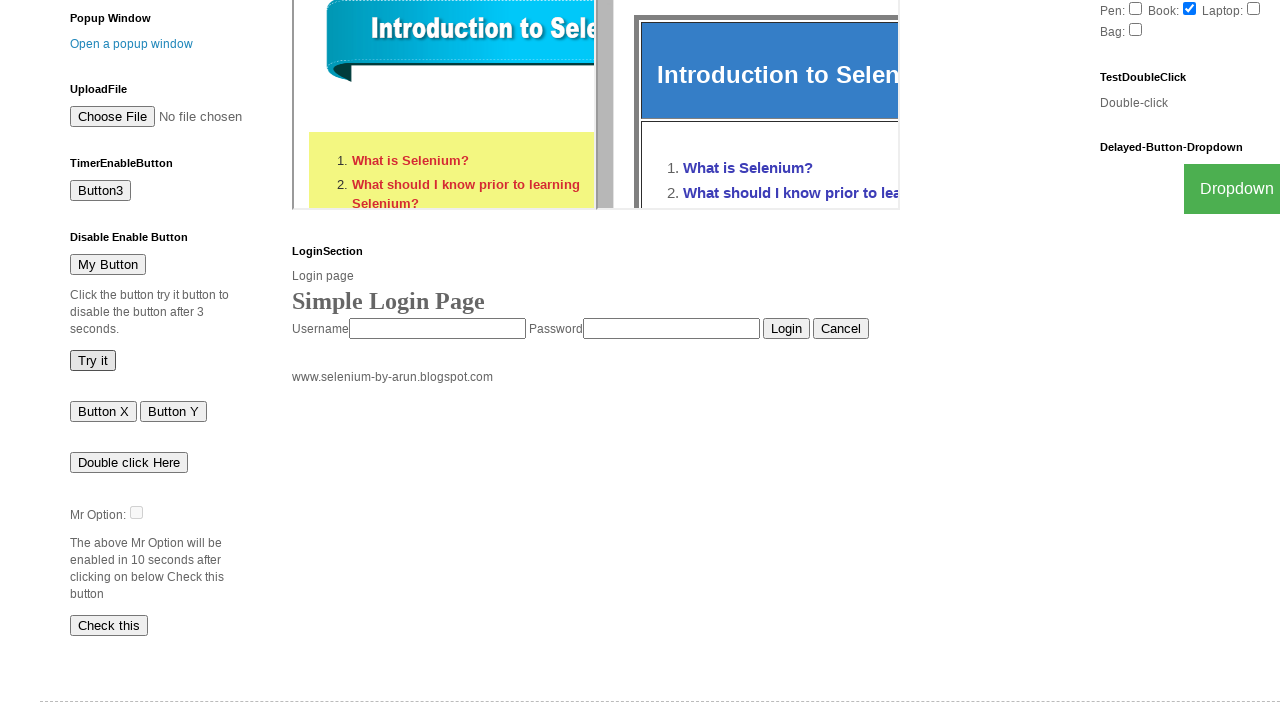

Waited for myBtn to become visible
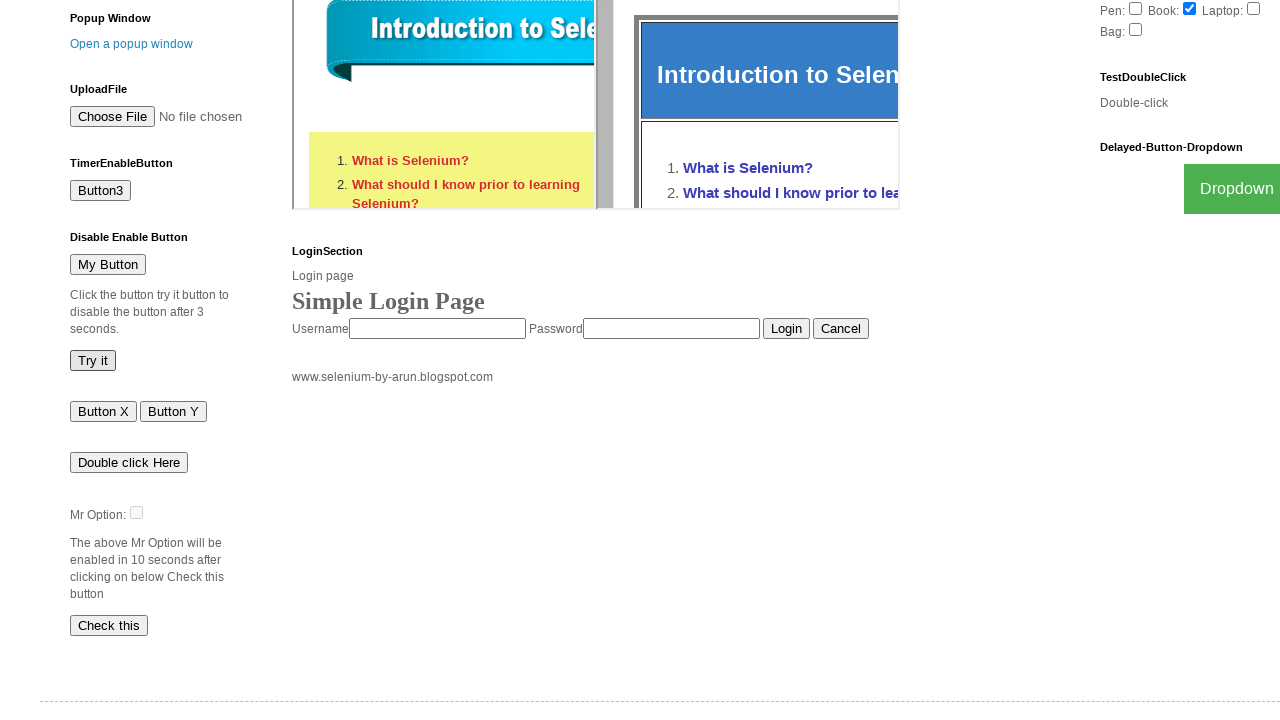

Located timerButton element
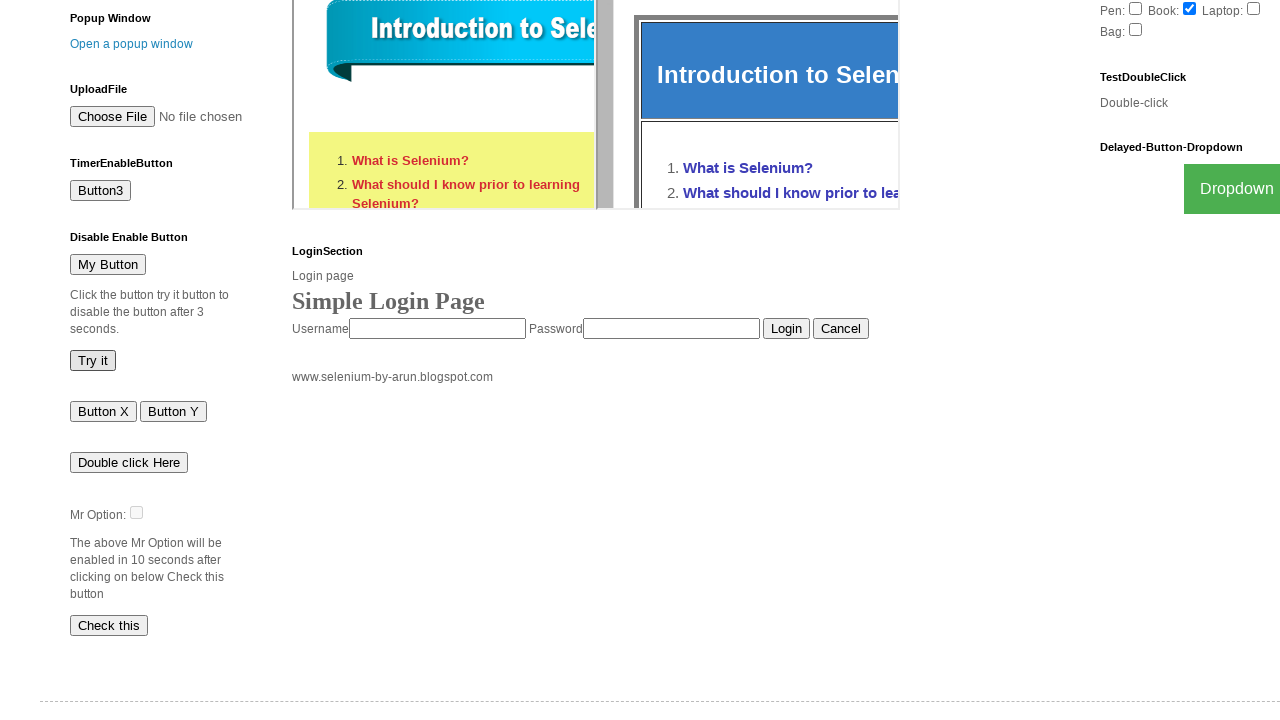

Waited for timerButton to become visible and enabled
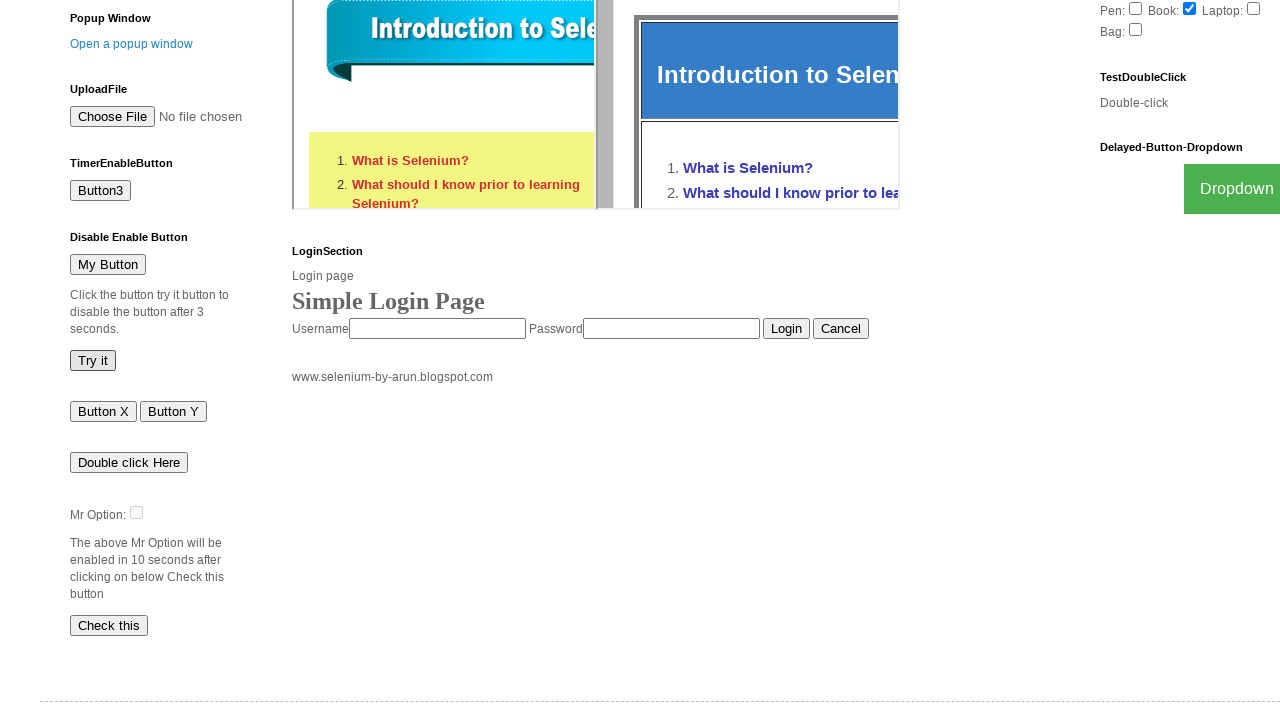

Waited for delayed text element to become visible
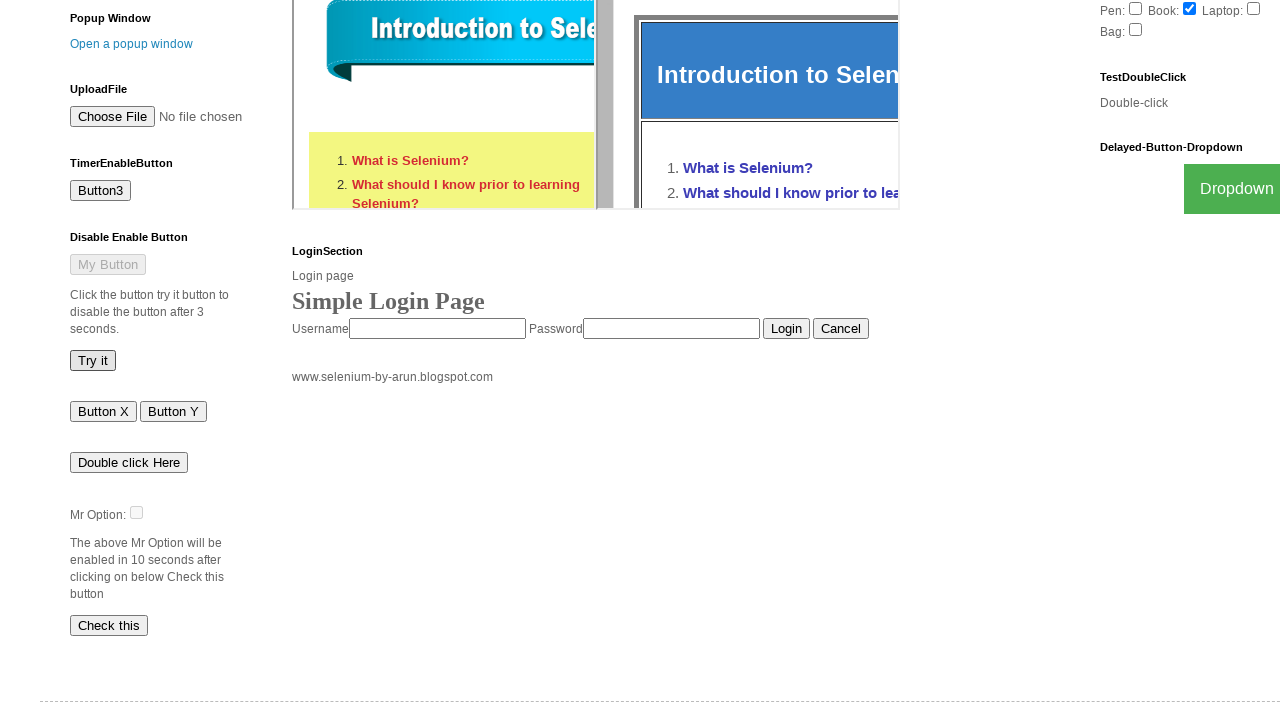

Reloaded the page
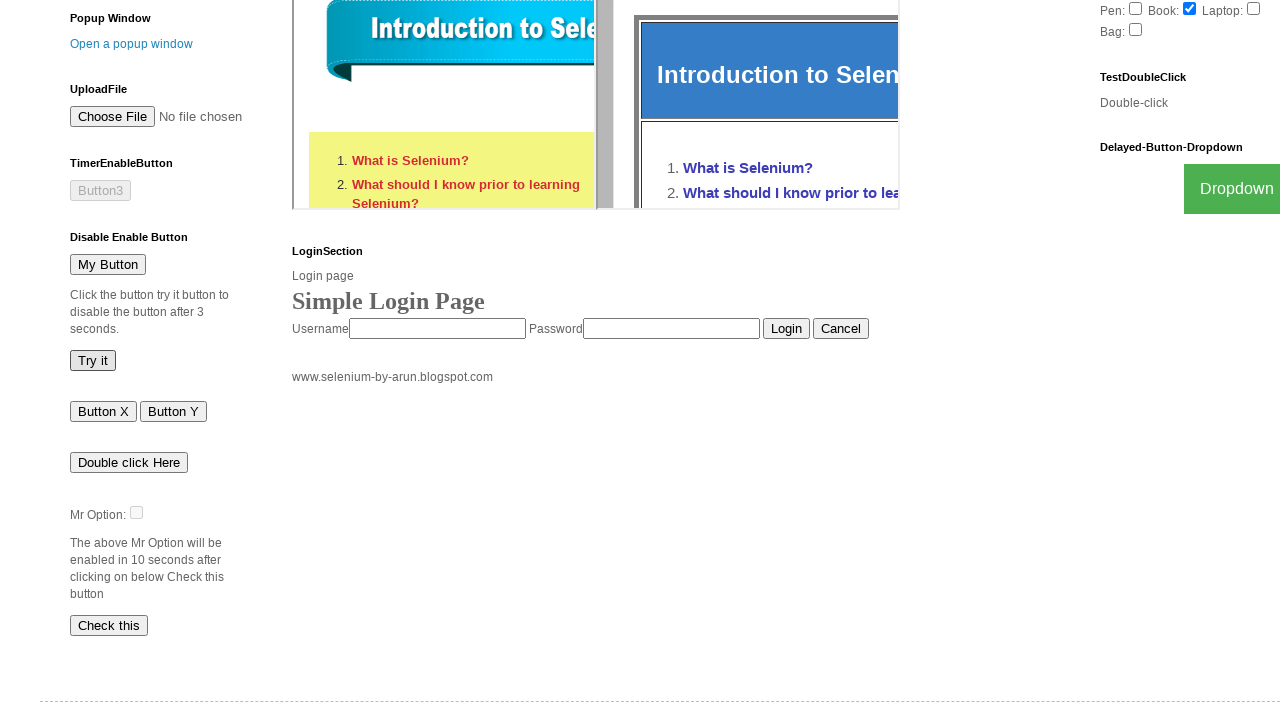

Re-located myBtn element after page refresh
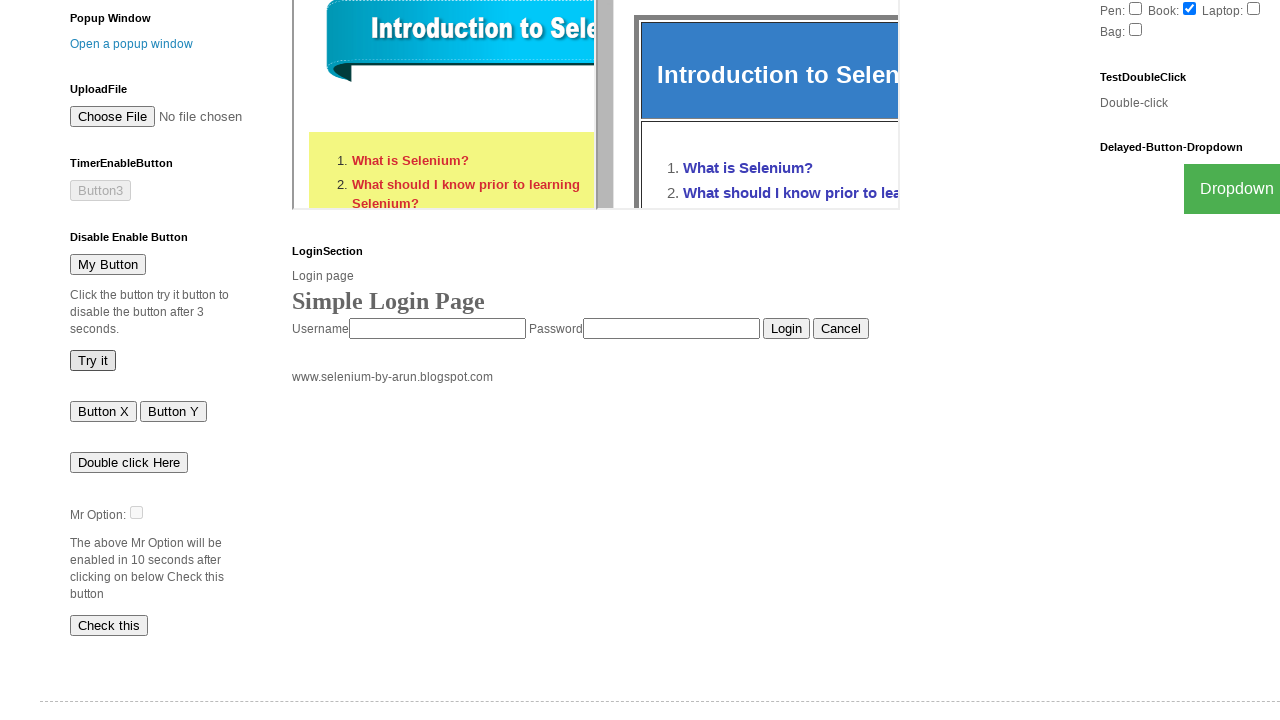

Waited for myBtn to become visible after page refresh
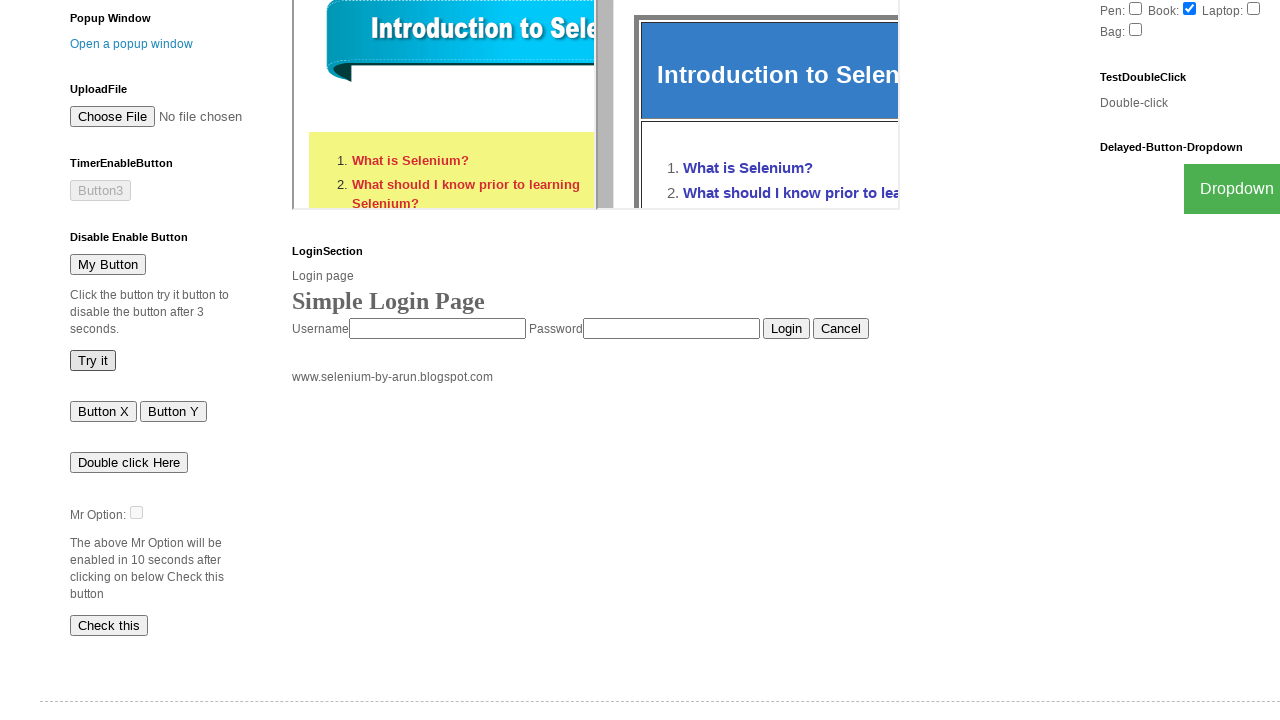

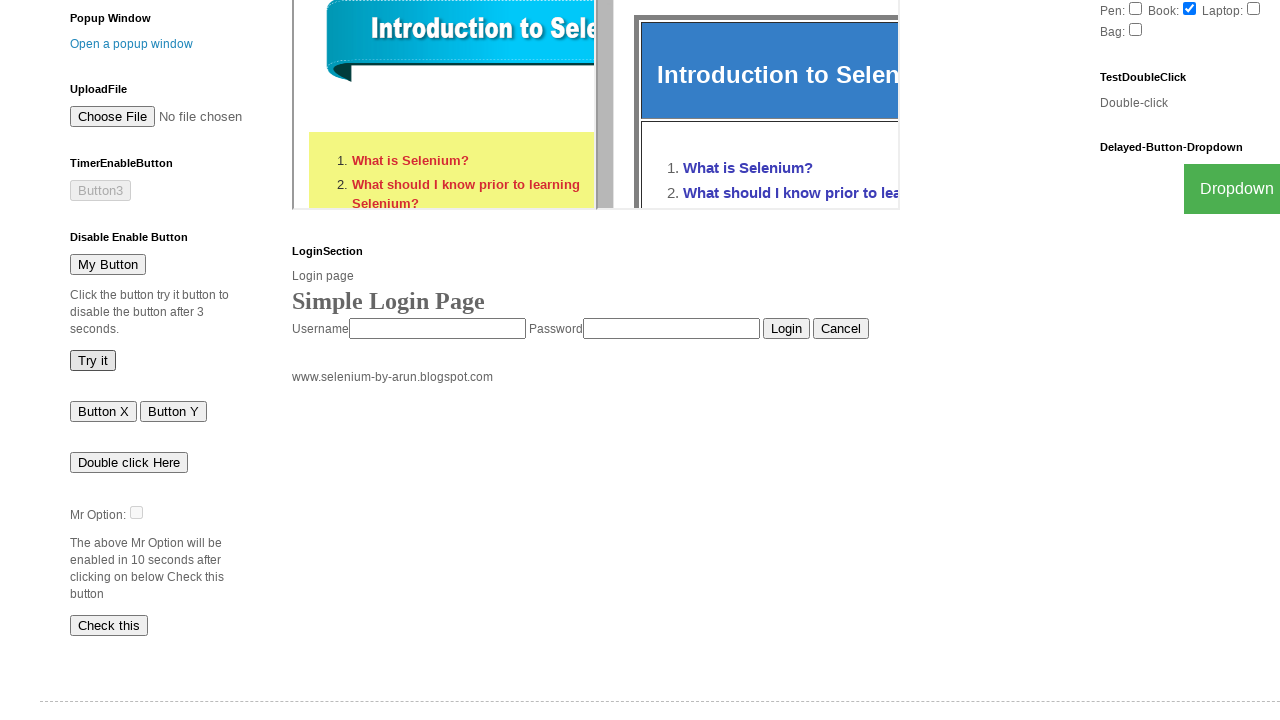